Tests displaying all items after filtering

Starting URL: https://demo.playwright.dev/todomvc

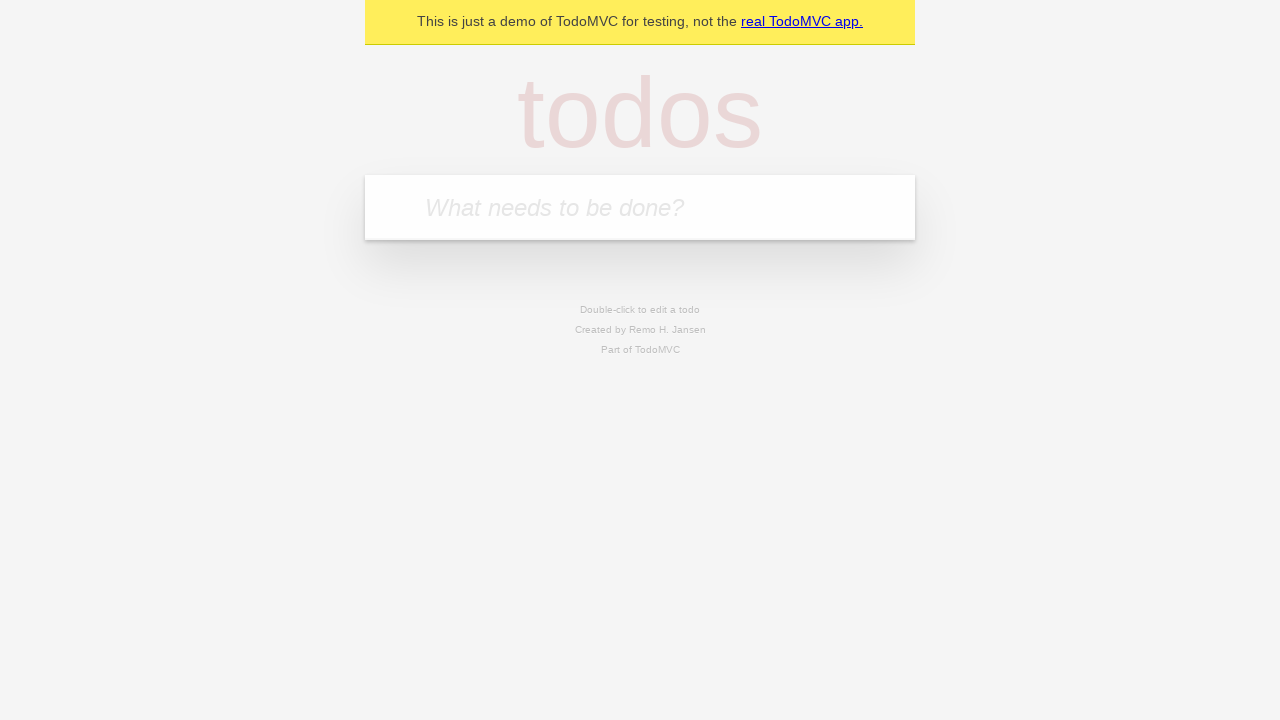

Filled todo input with 'buy some cheese' on internal:attr=[placeholder="What needs to be done?"i]
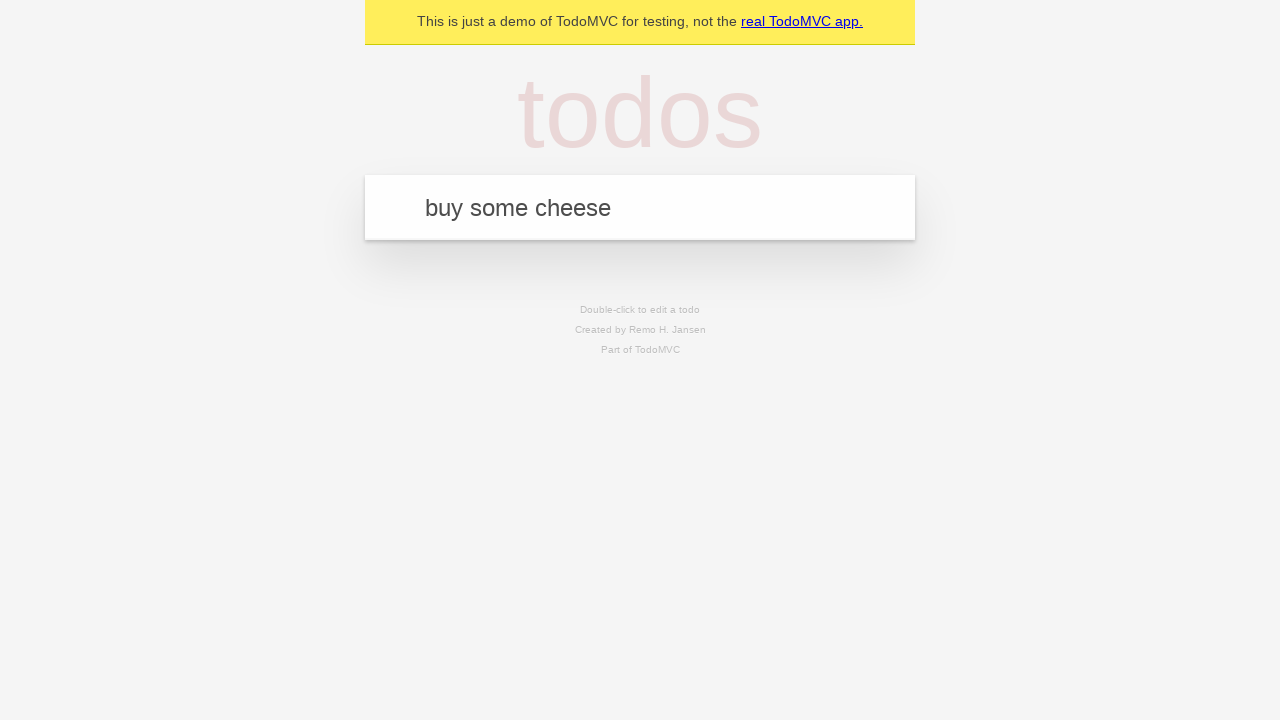

Pressed Enter to add todo 'buy some cheese' on internal:attr=[placeholder="What needs to be done?"i]
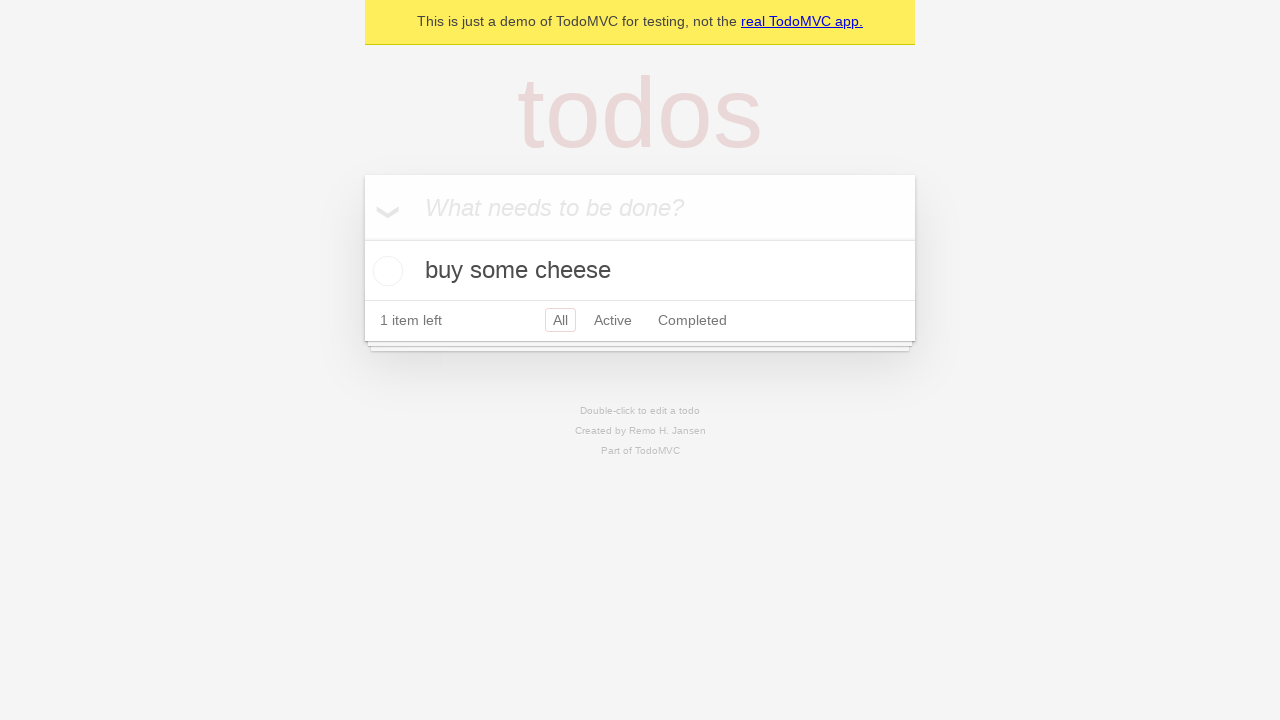

Filled todo input with 'feed the cat' on internal:attr=[placeholder="What needs to be done?"i]
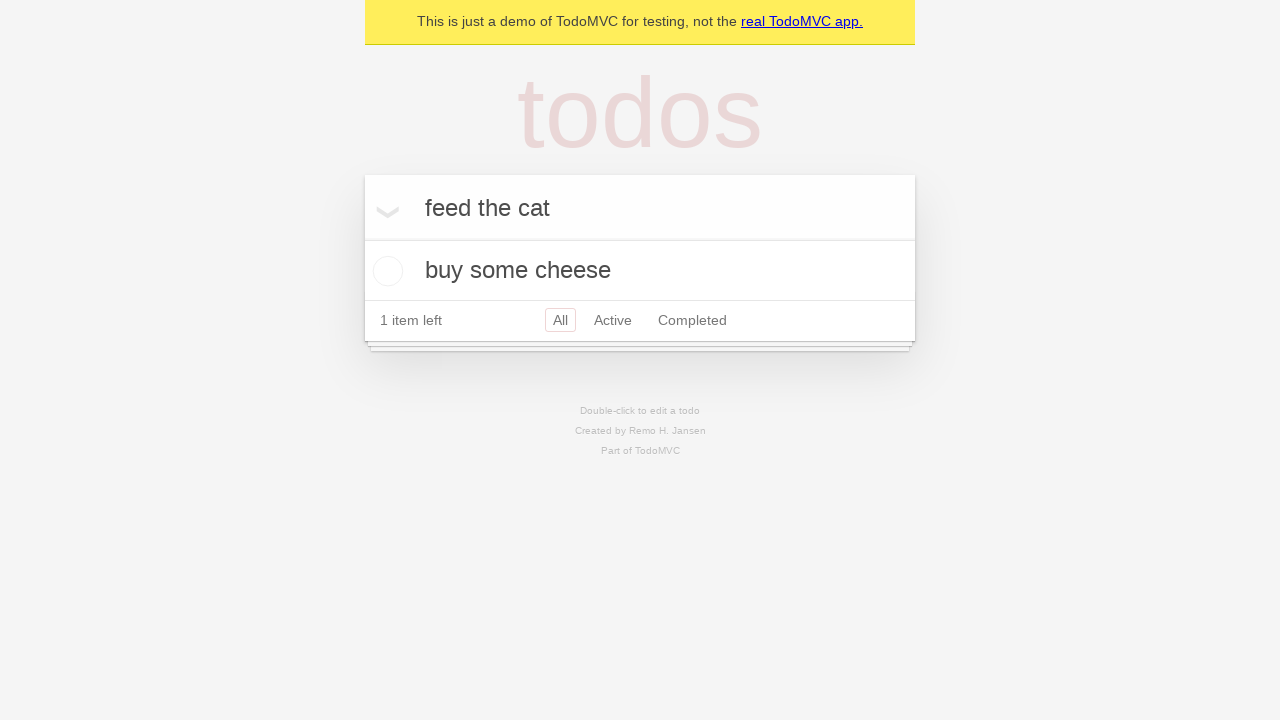

Pressed Enter to add todo 'feed the cat' on internal:attr=[placeholder="What needs to be done?"i]
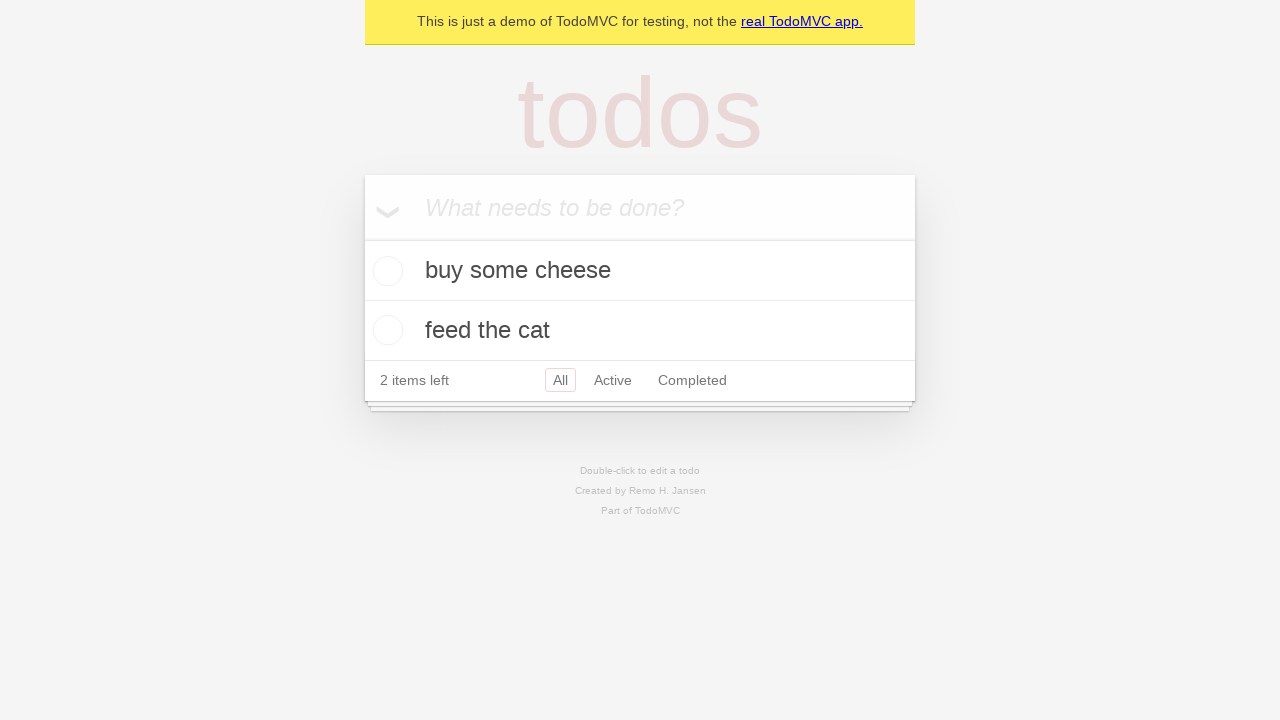

Filled todo input with 'book a doctors appointment' on internal:attr=[placeholder="What needs to be done?"i]
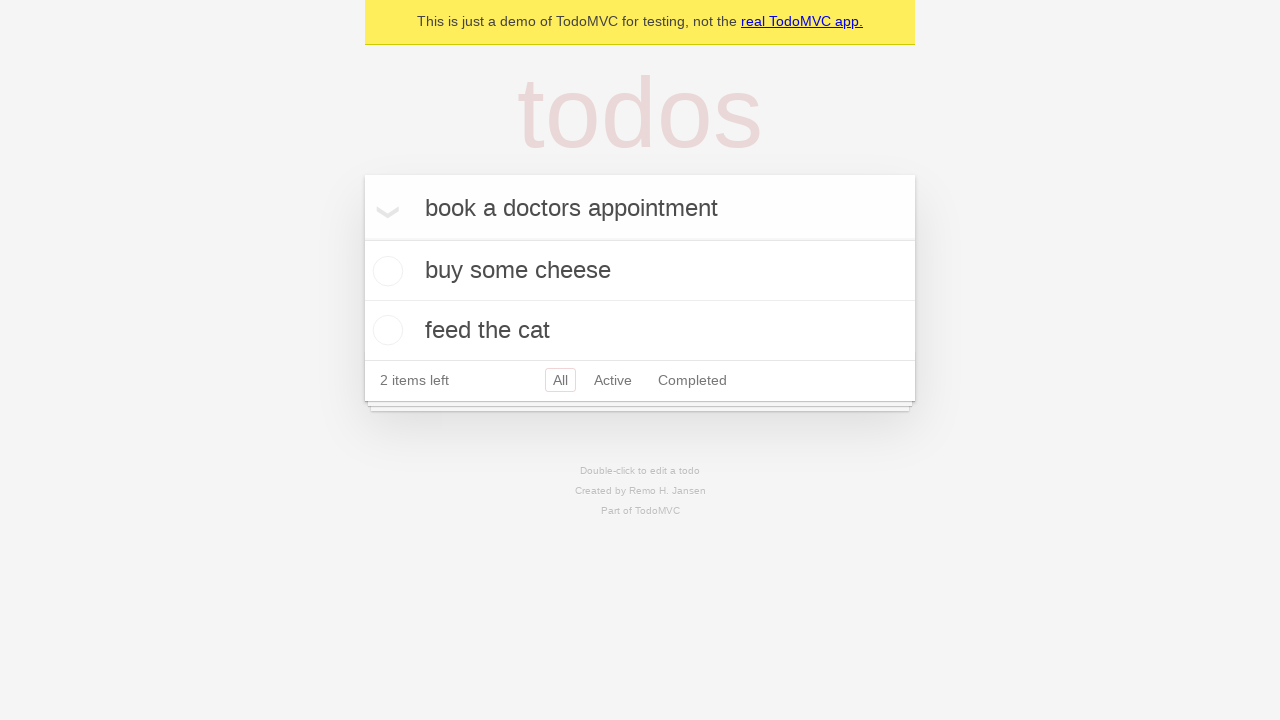

Pressed Enter to add todo 'book a doctors appointment' on internal:attr=[placeholder="What needs to be done?"i]
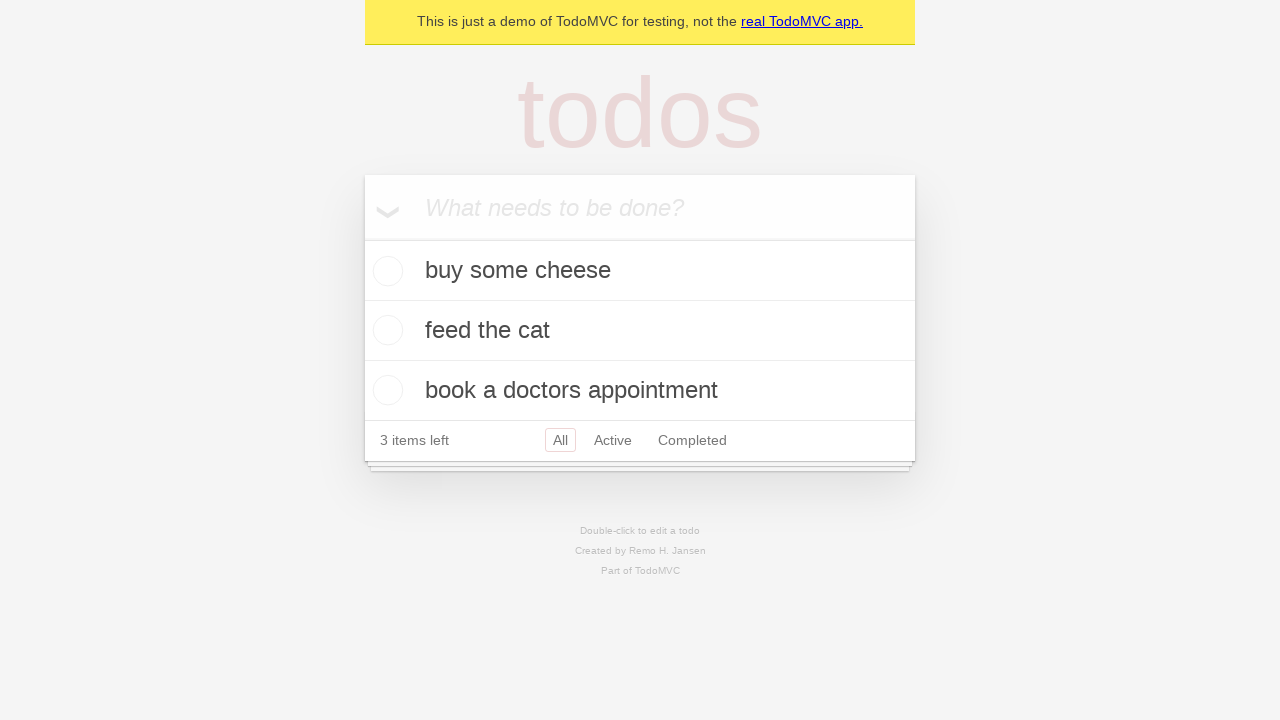

Checked the second todo item at (385, 330) on internal:testid=[data-testid="todo-item"s] >> nth=1 >> internal:role=checkbox
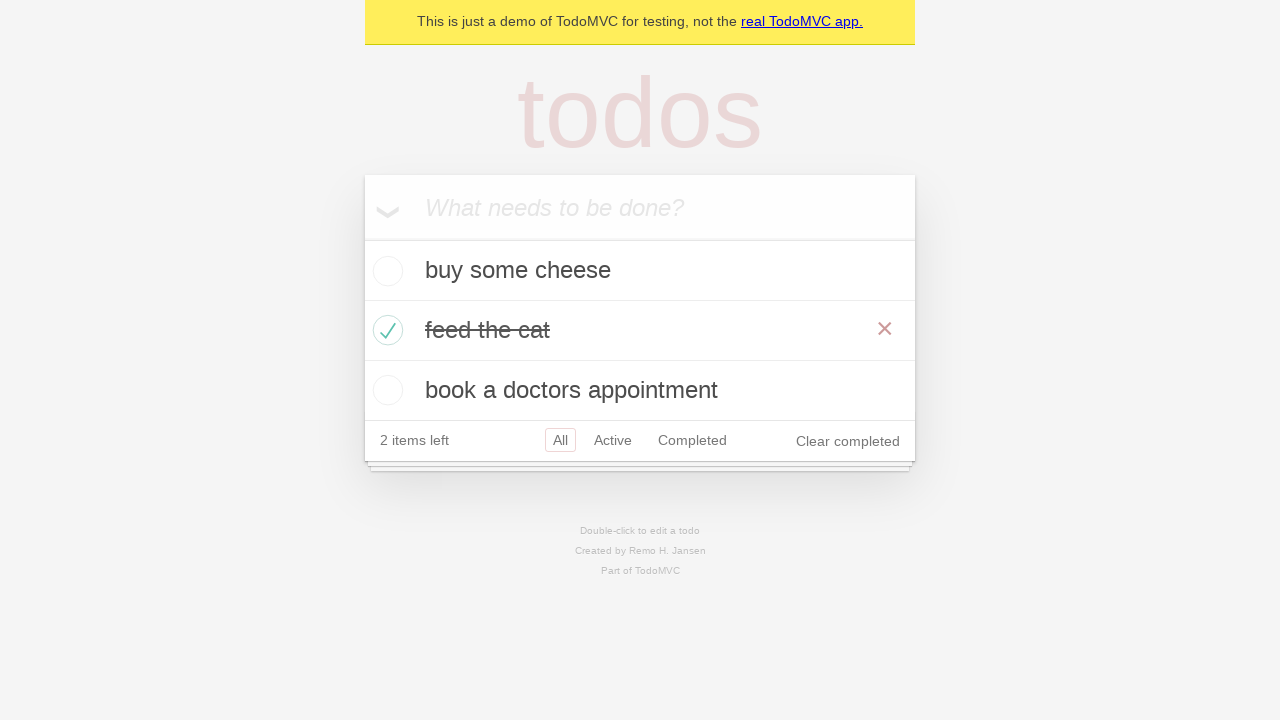

Clicked 'Active' filter link at (613, 440) on internal:role=link[name="Active"i]
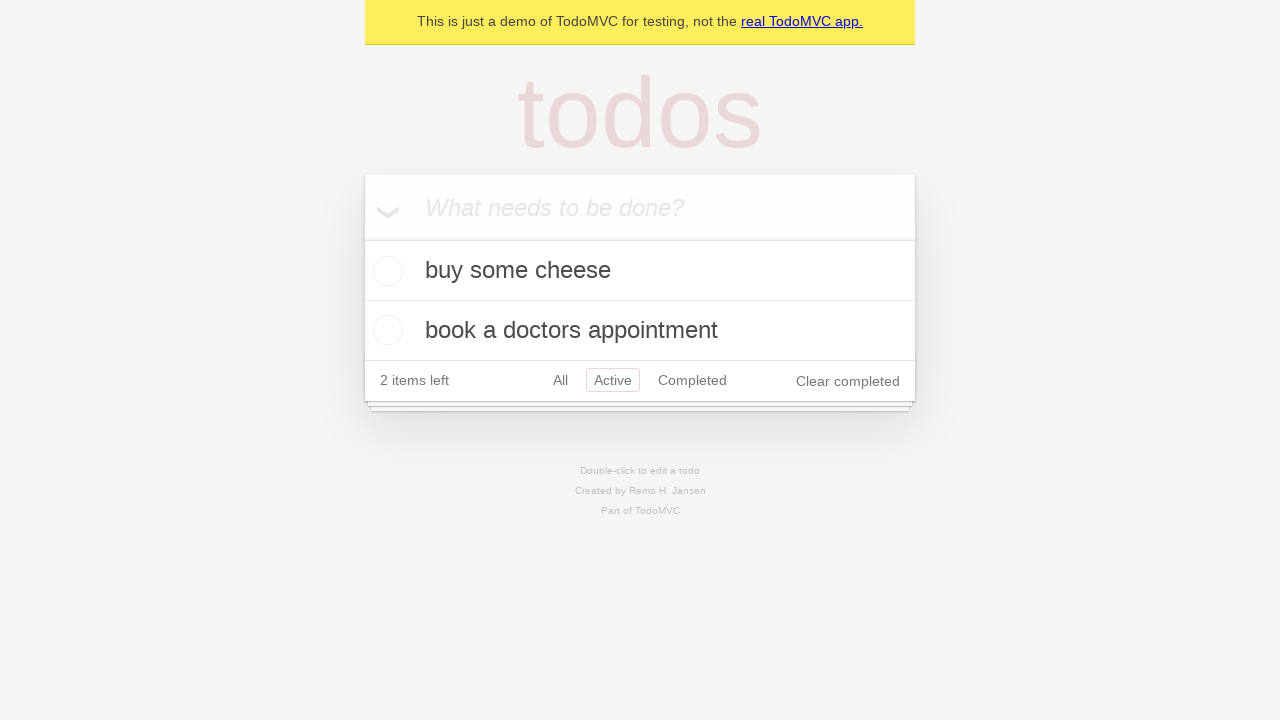

Clicked 'Completed' filter link at (692, 380) on internal:role=link[name="Completed"i]
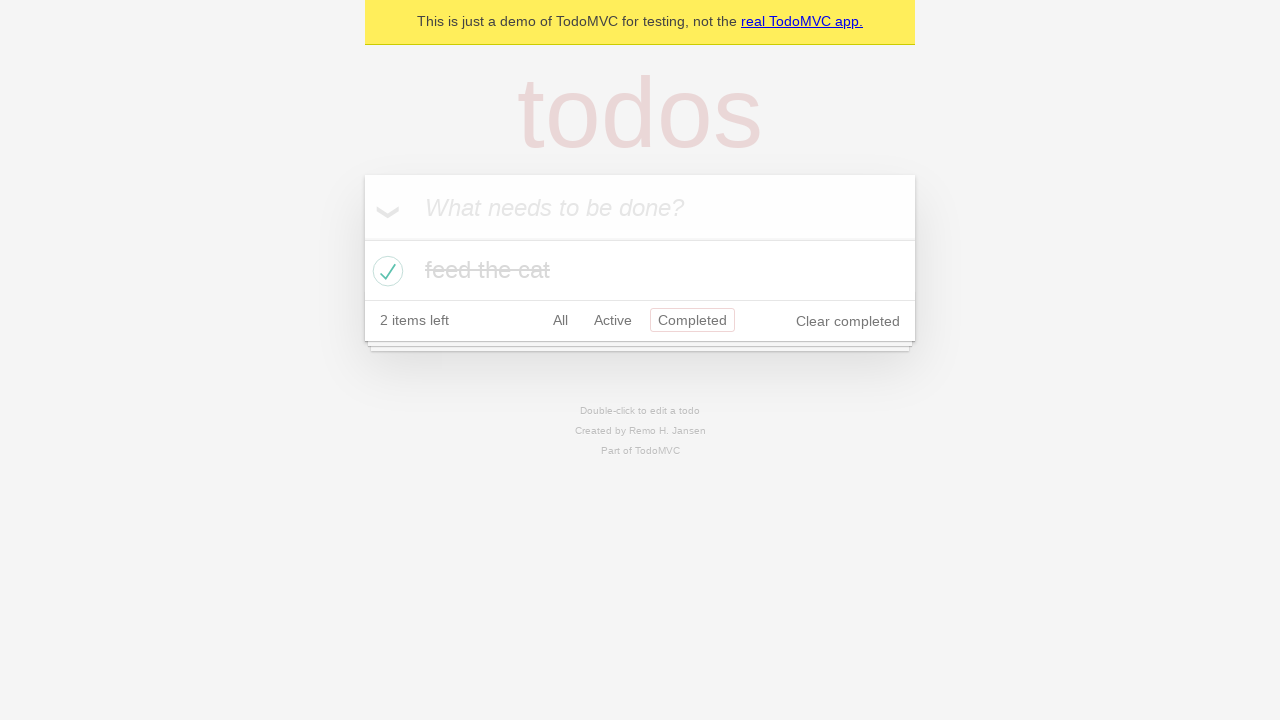

Clicked 'All' filter link to display all items at (560, 320) on internal:role=link[name="All"i]
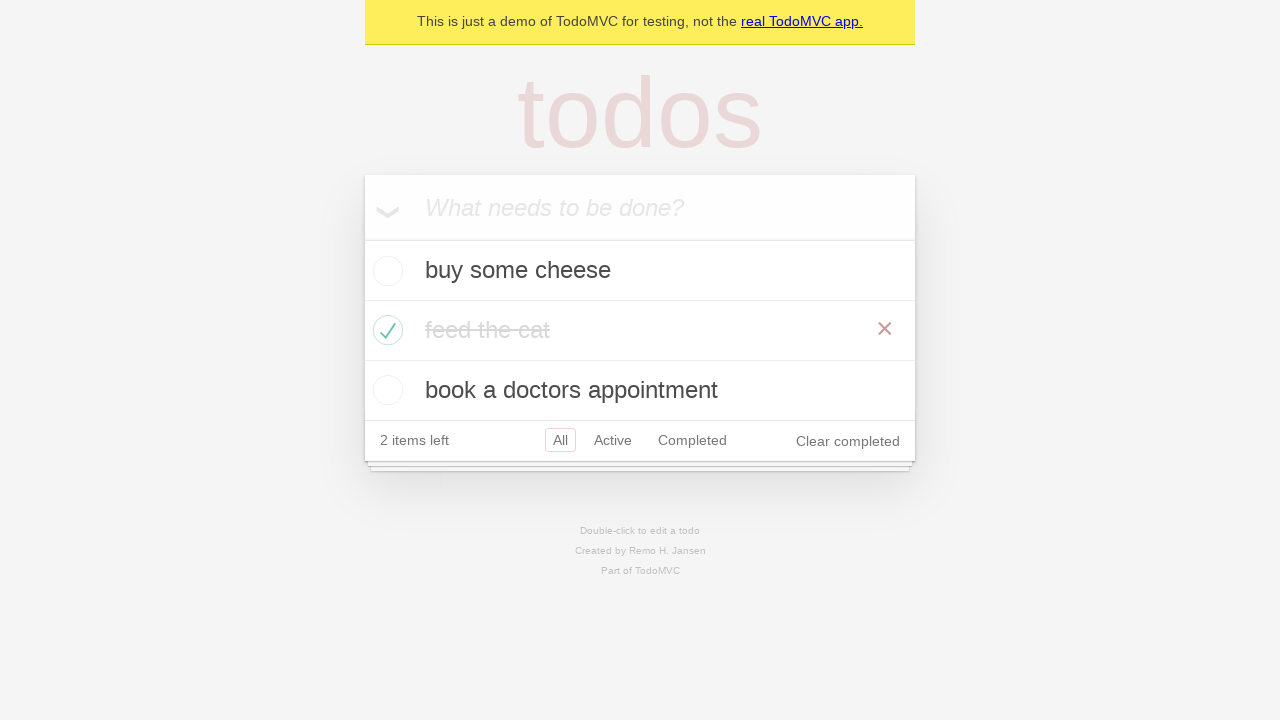

Verified all 3 todo items are displayed
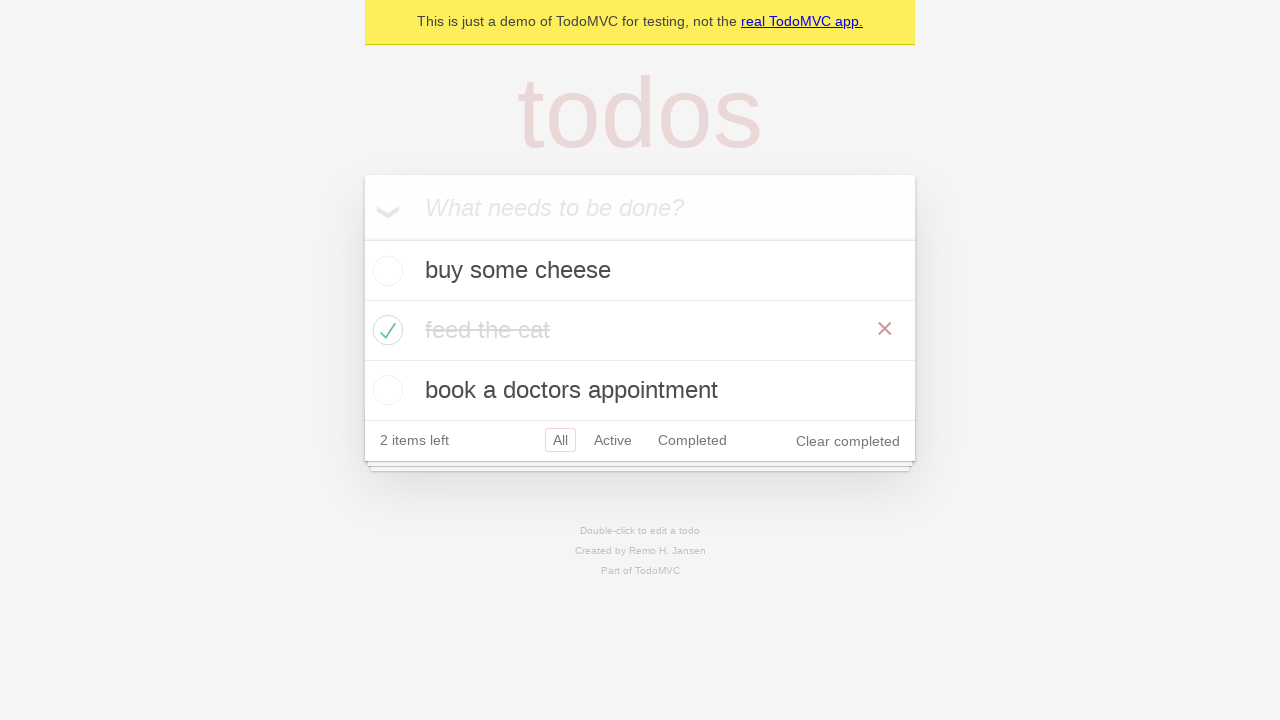

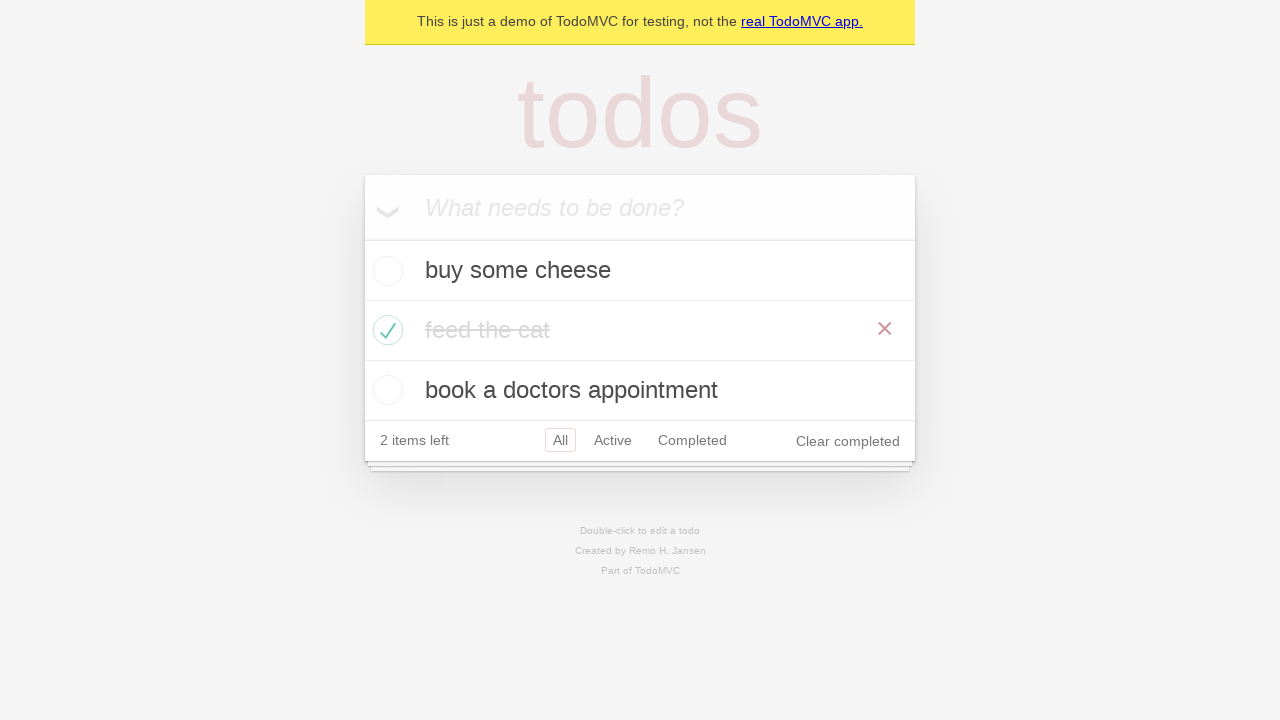